Navigates to TechPro Education website to verify the site loads successfully

Starting URL: https://techproeducation.com

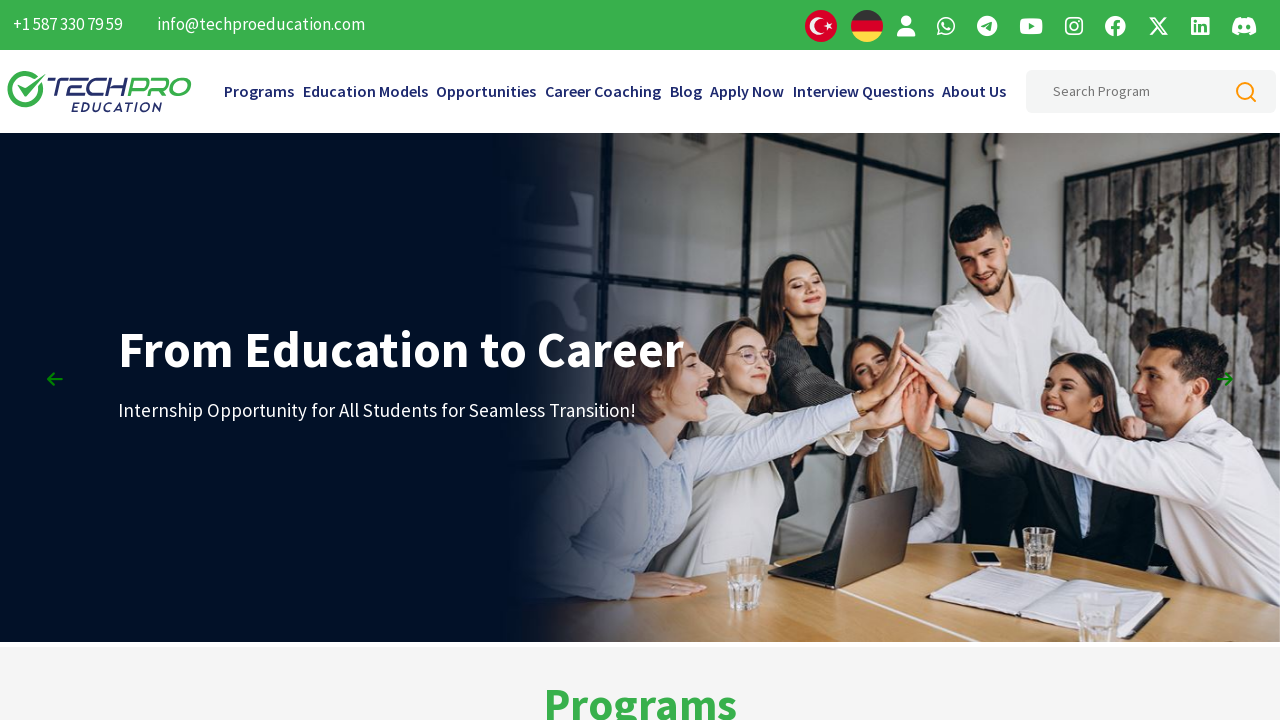

Navigated to TechPro Education website
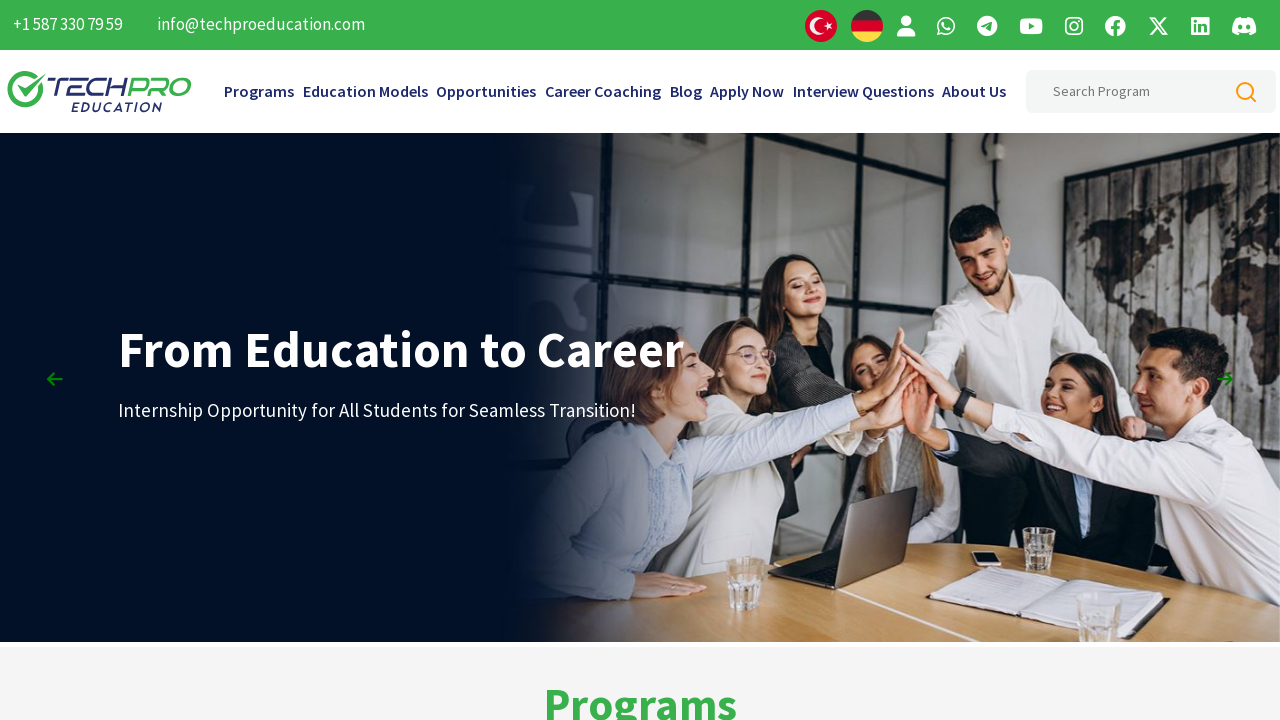

Waited for page to load completely
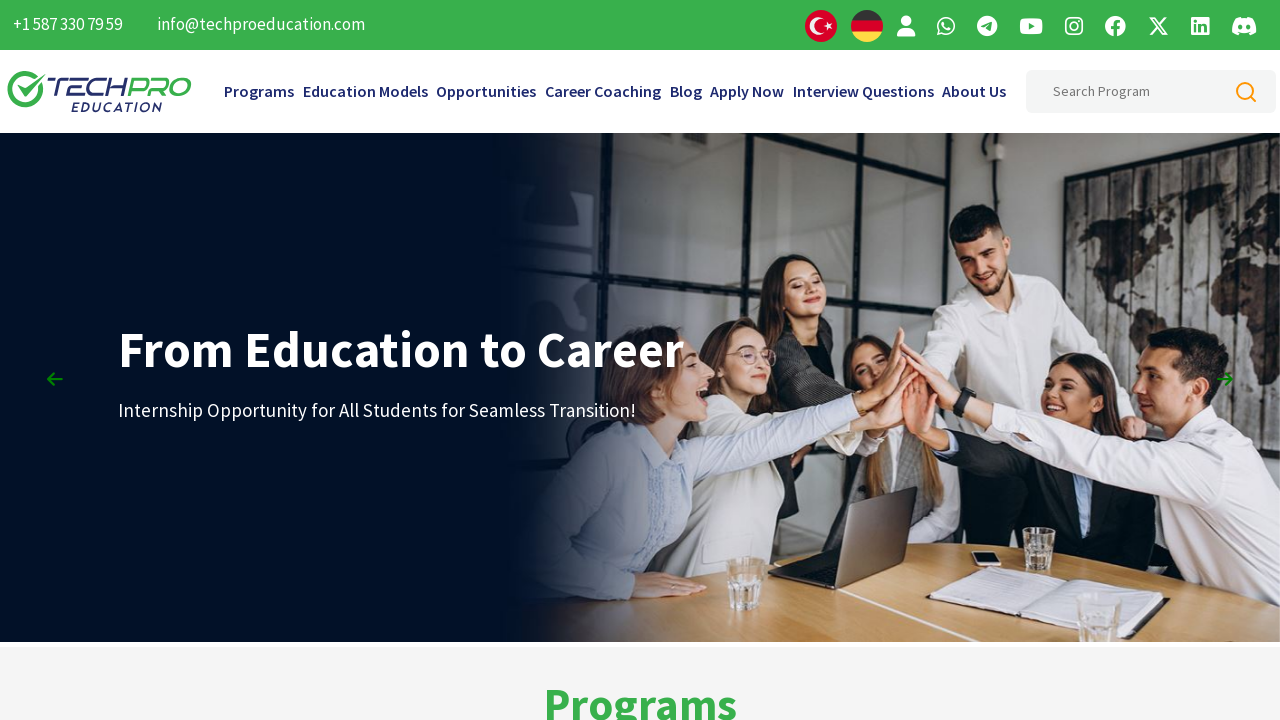

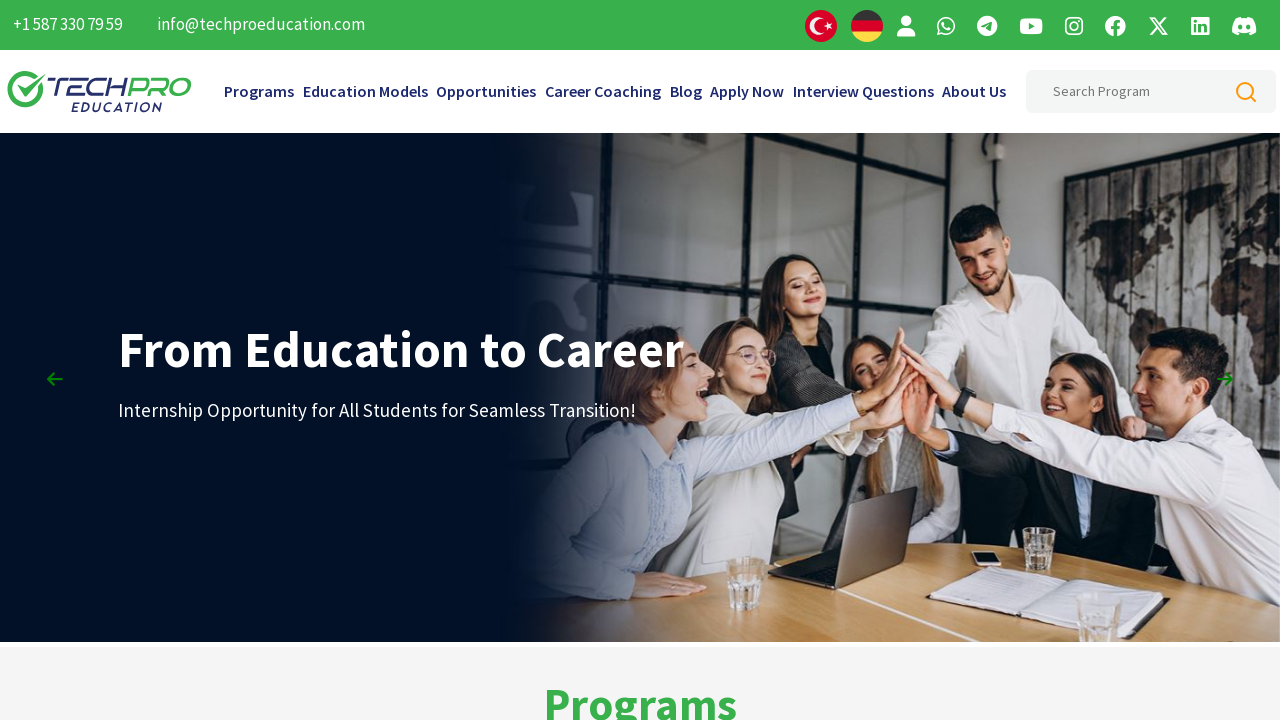